Navigates to a custom scrollbar demo page and clicks on the "Project on Github" link

Starting URL: https://manos.malihu.gr/repository/custom-scrollbar/demo/examples/complete_examples.html

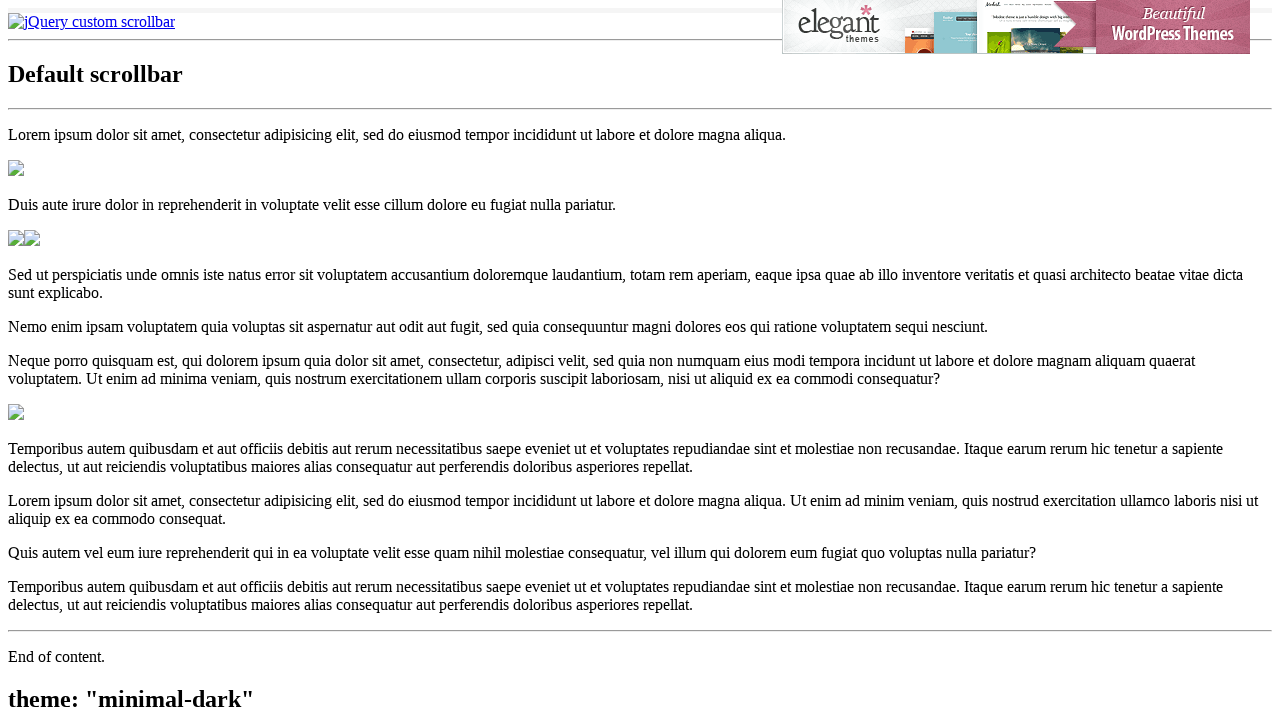

Navigated to custom scrollbar demo page
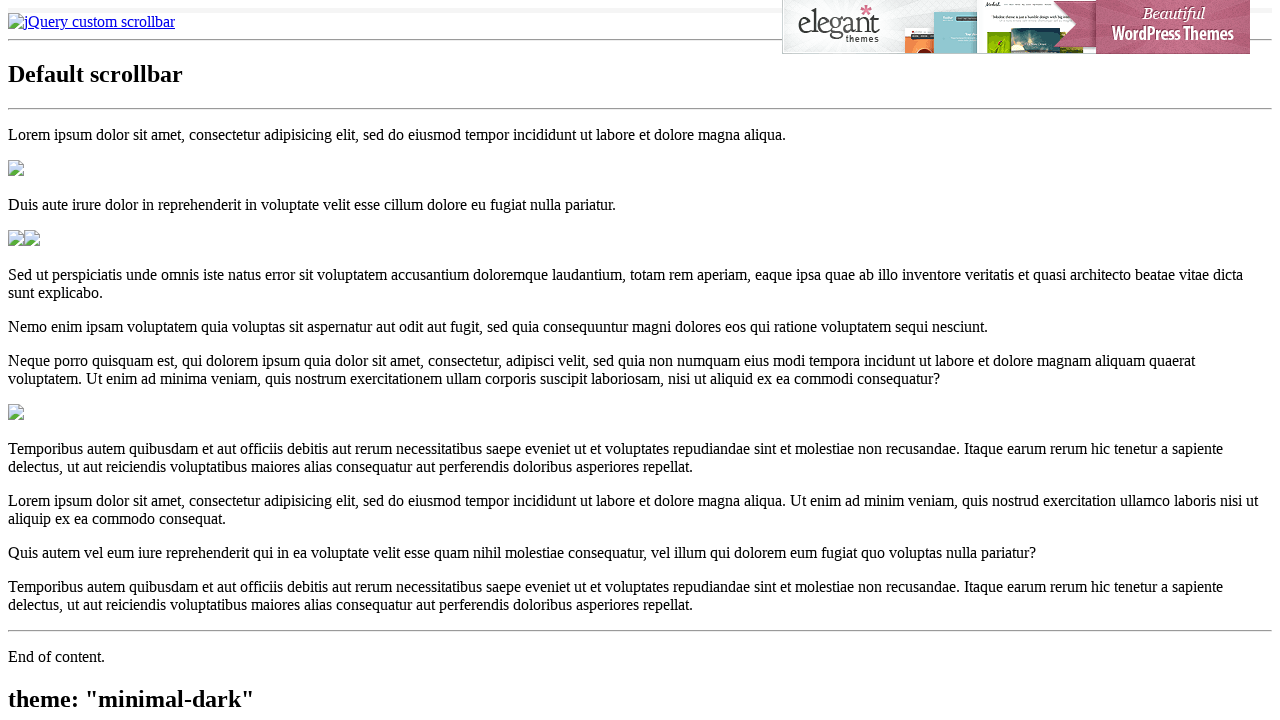

Clicked on 'Project on Github' link at (148, 695) on xpath=//a[normalize-space()='Project on Github']
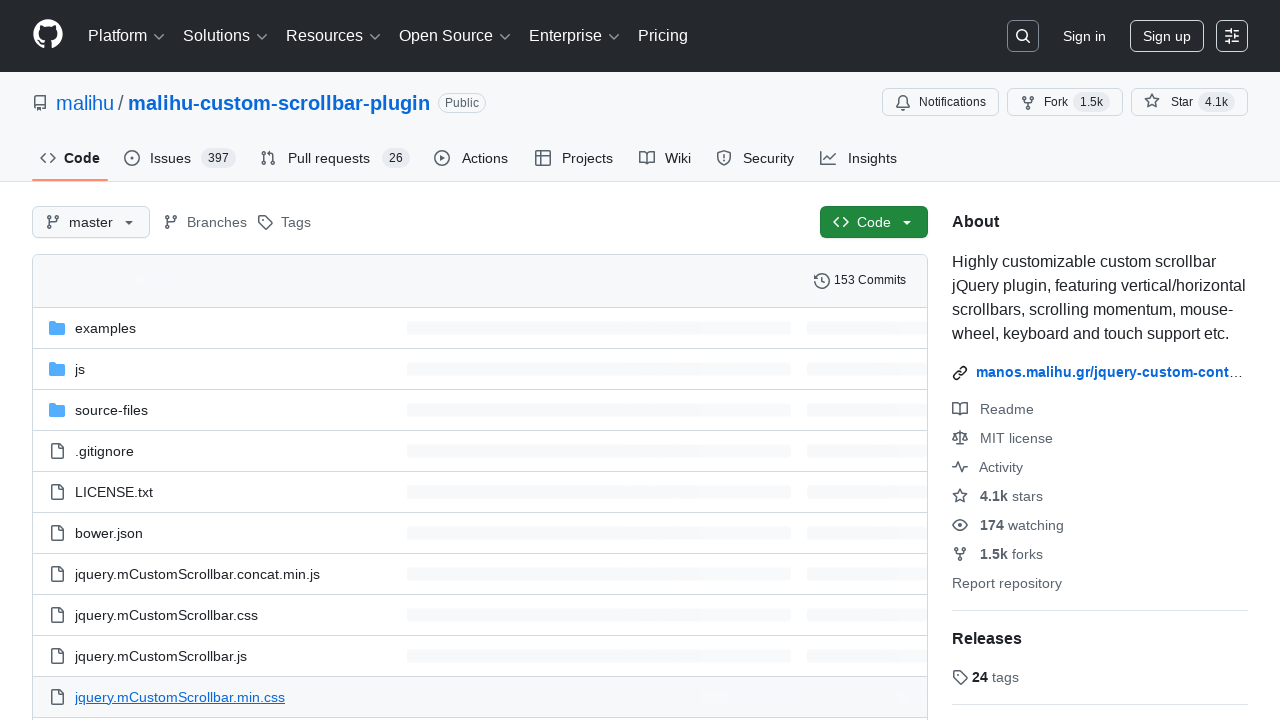

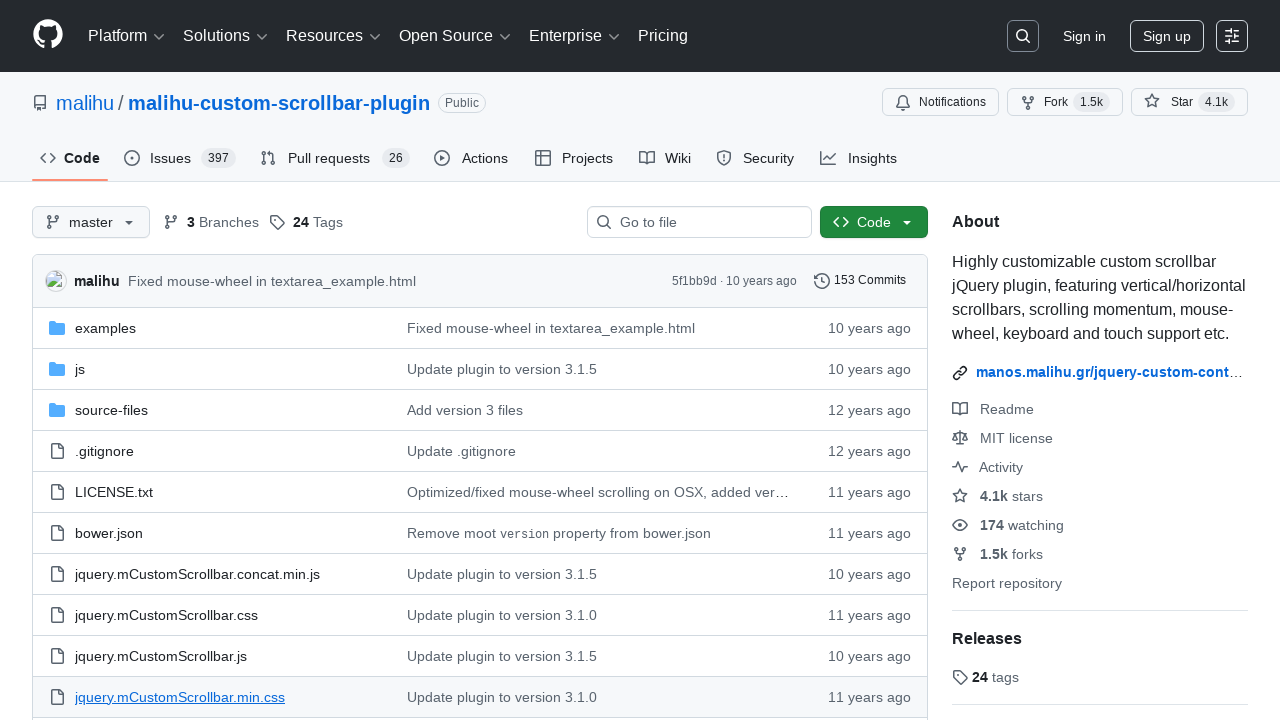